Tests text comparison functionality by entering text in the first input field, then using keyboard shortcuts to select all, copy, tab to the next field, and paste the content.

Starting URL: https://text-compare.com/

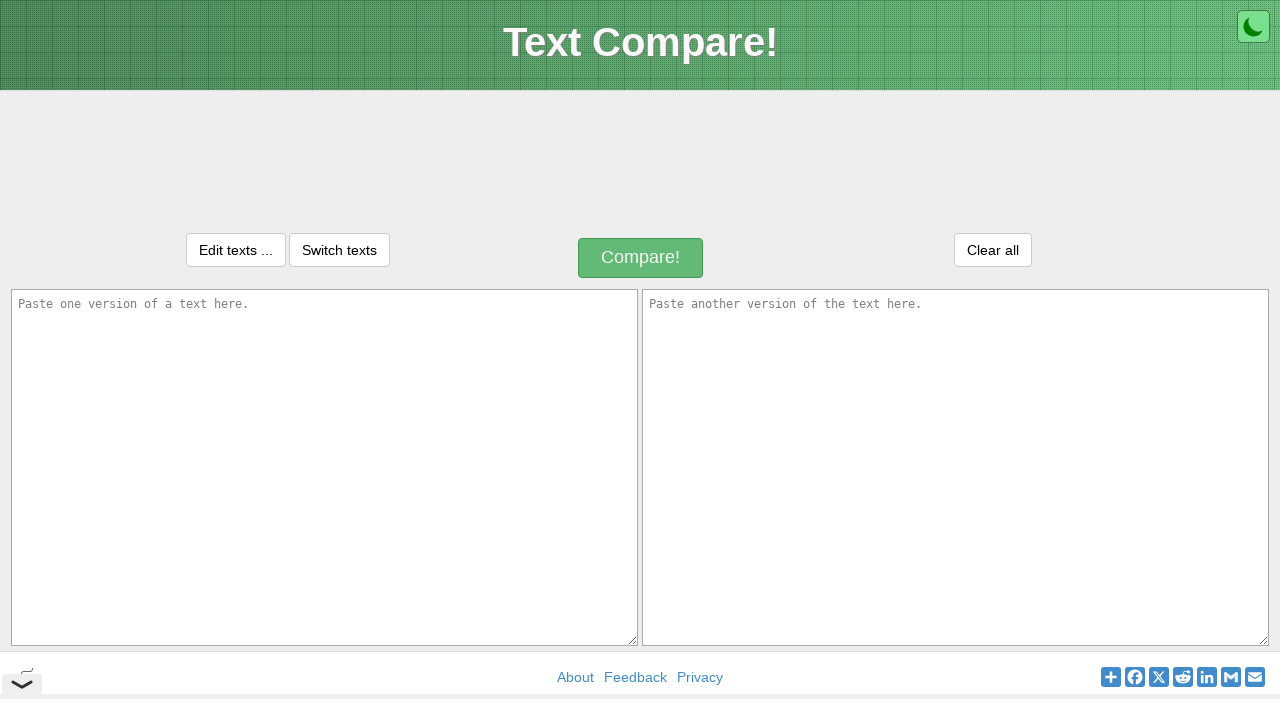

Entered 'Welcome to India' in the first text input field on #inputText1
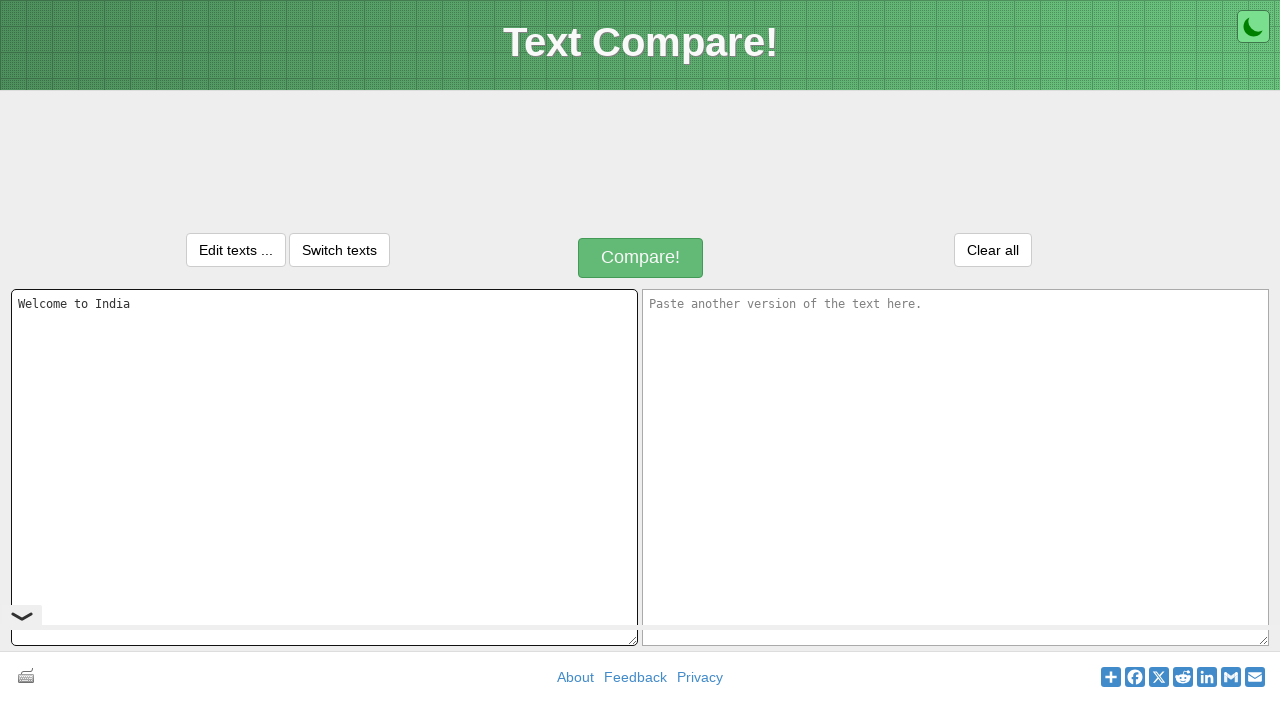

Clicked on the first text area to focus it at (324, 467) on #inputText1
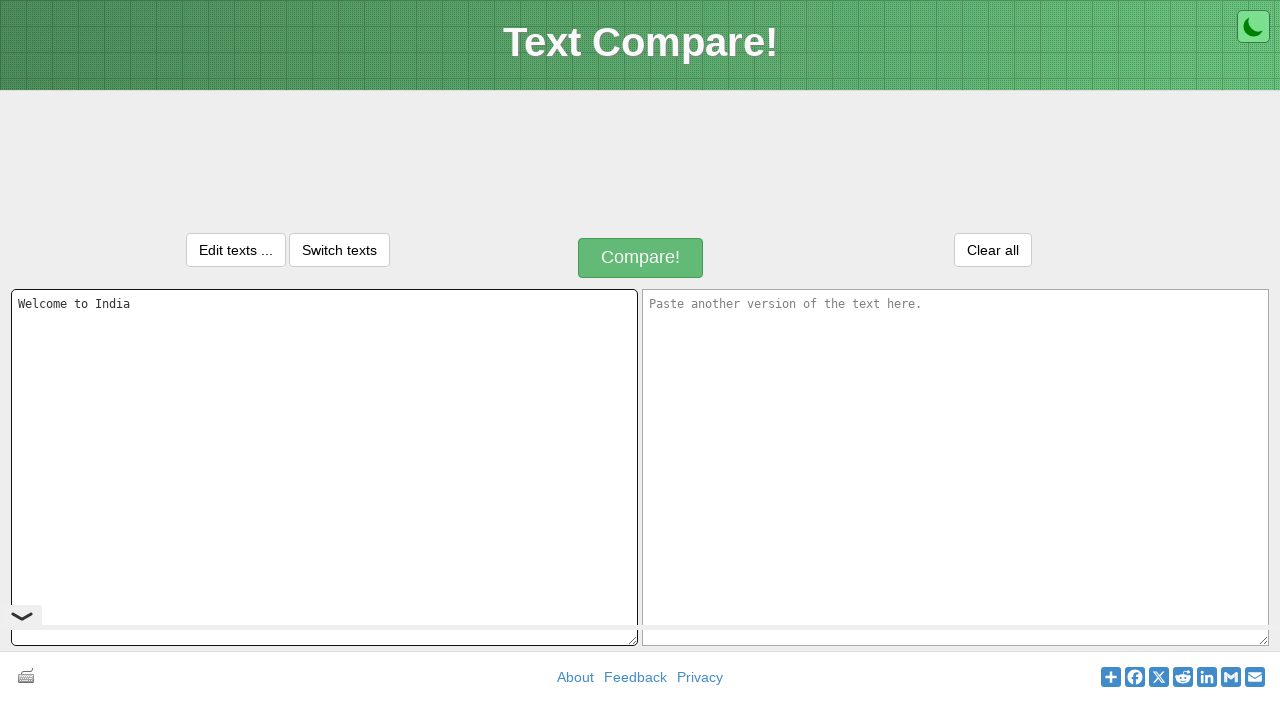

Selected all text using Ctrl+A keyboard shortcut
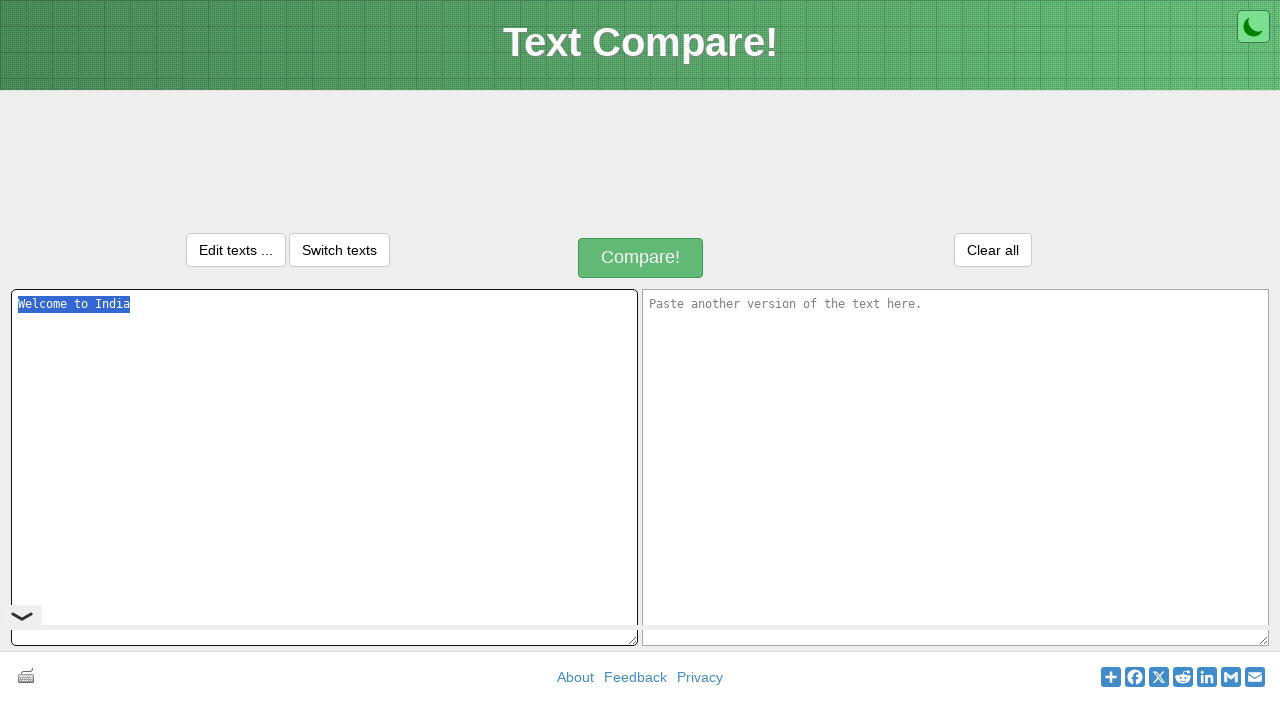

Copied selected text using Ctrl+C keyboard shortcut
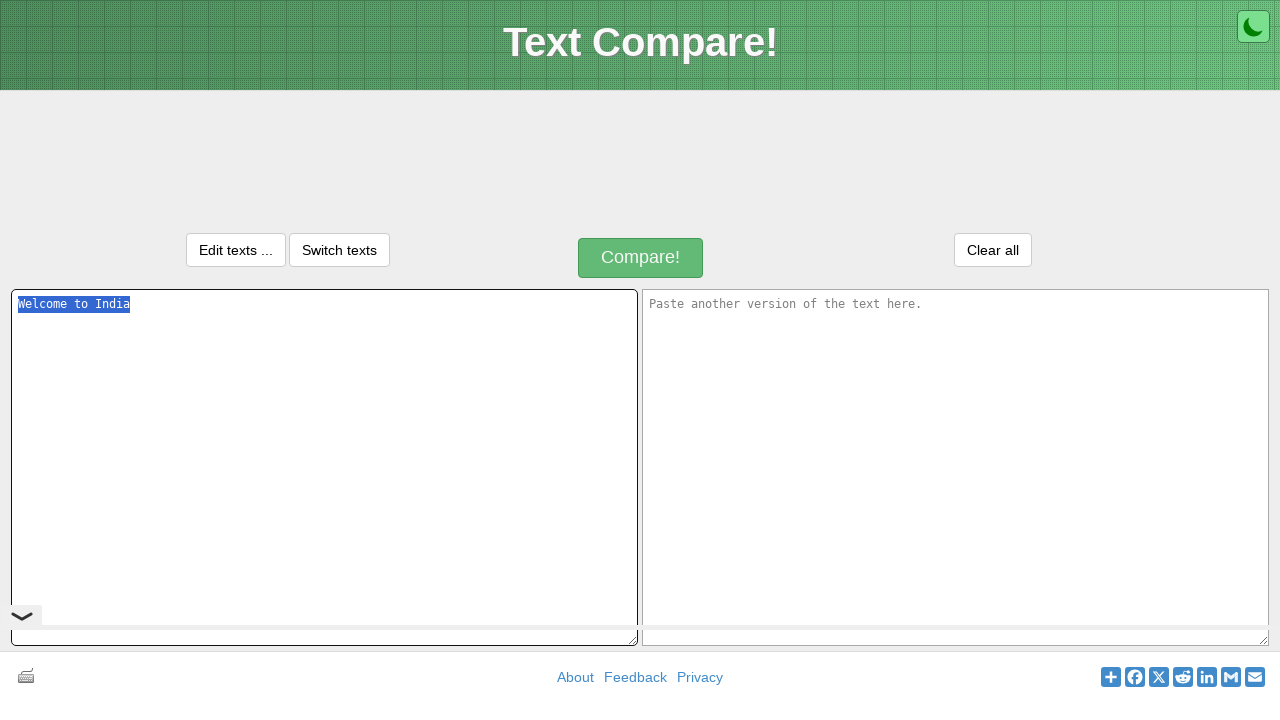

Pressed Tab to move focus to the next input field
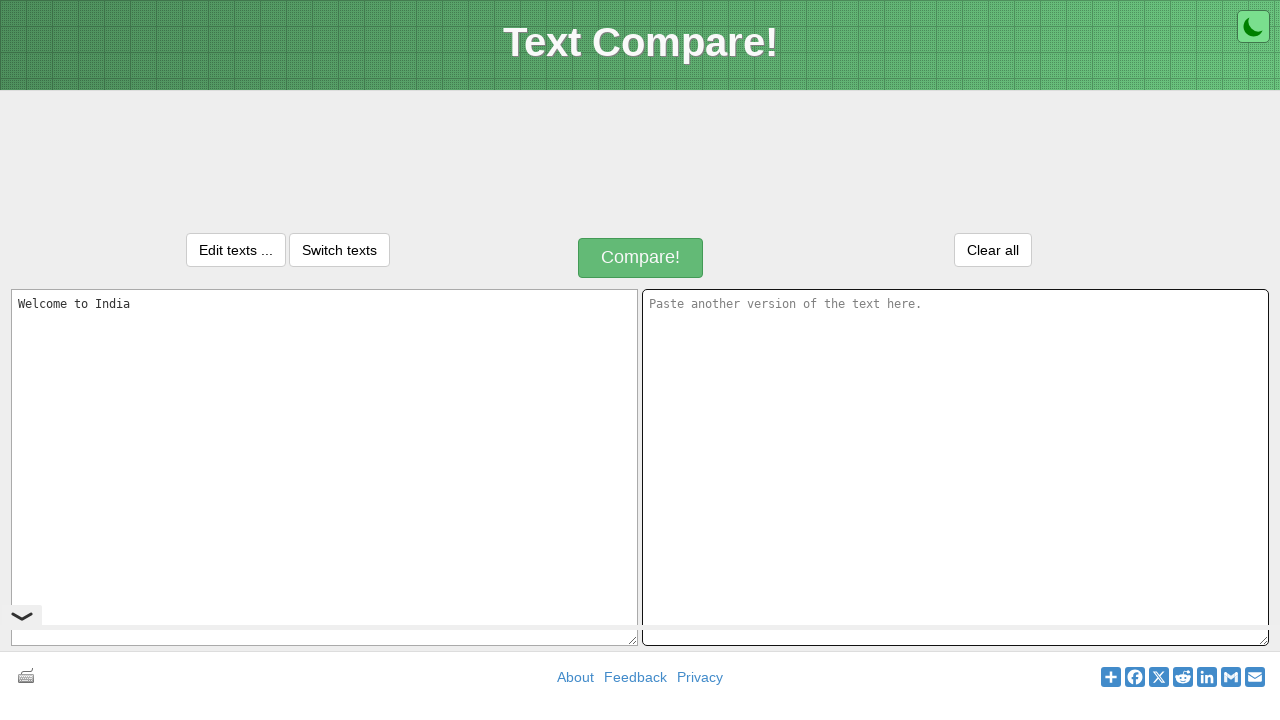

Pasted copied text into the second input field using Ctrl+V
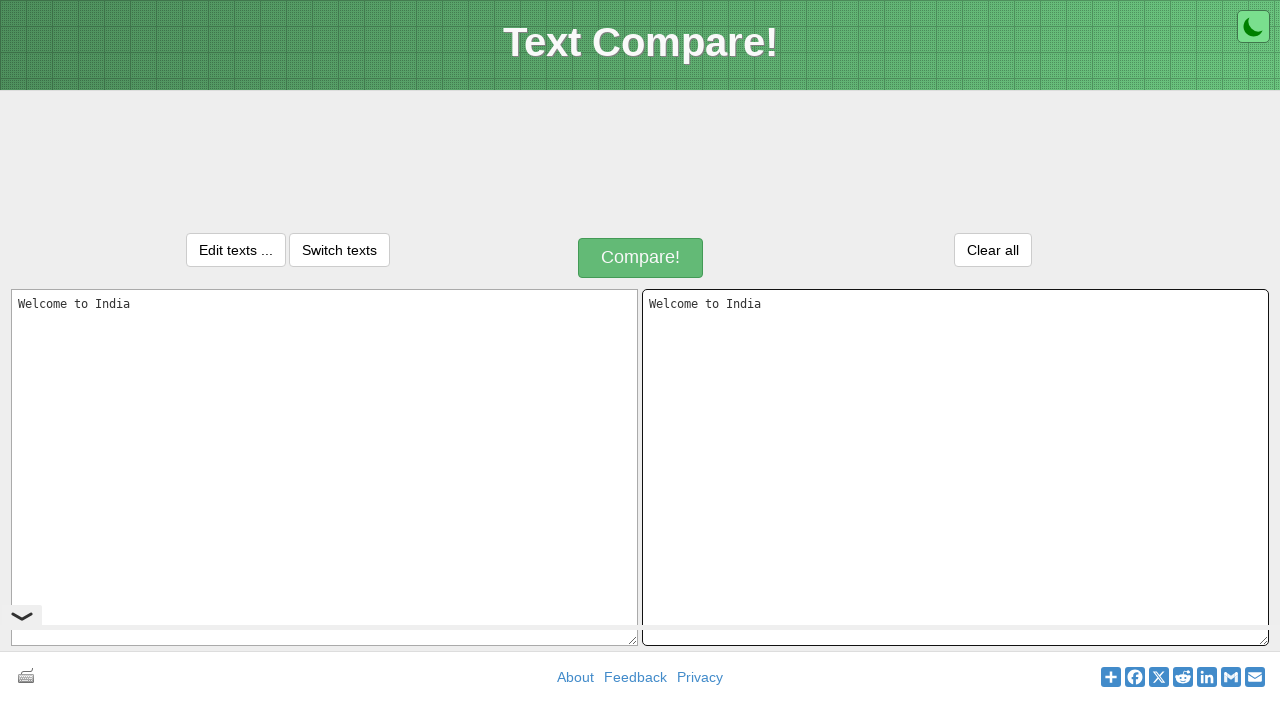

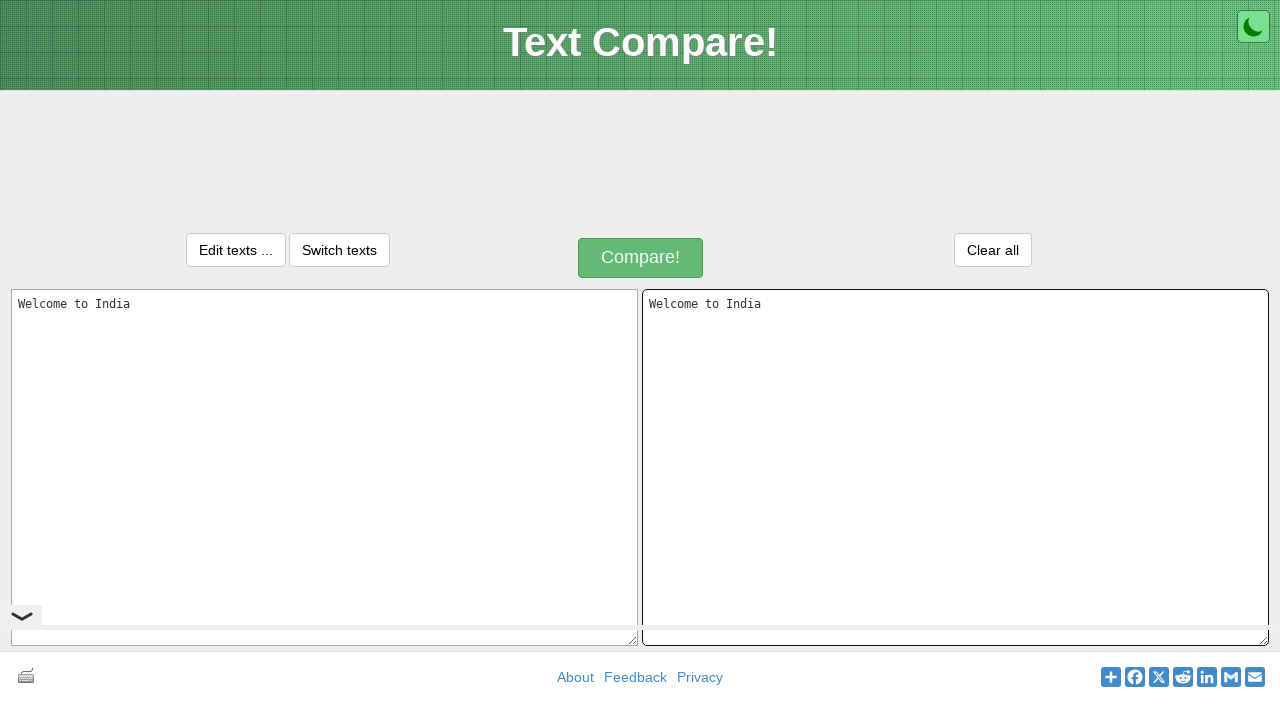